Navigates to ESPN homepage, locates the top headline in the news section, and clicks on it to view the full article.

Starting URL: https://espn.com

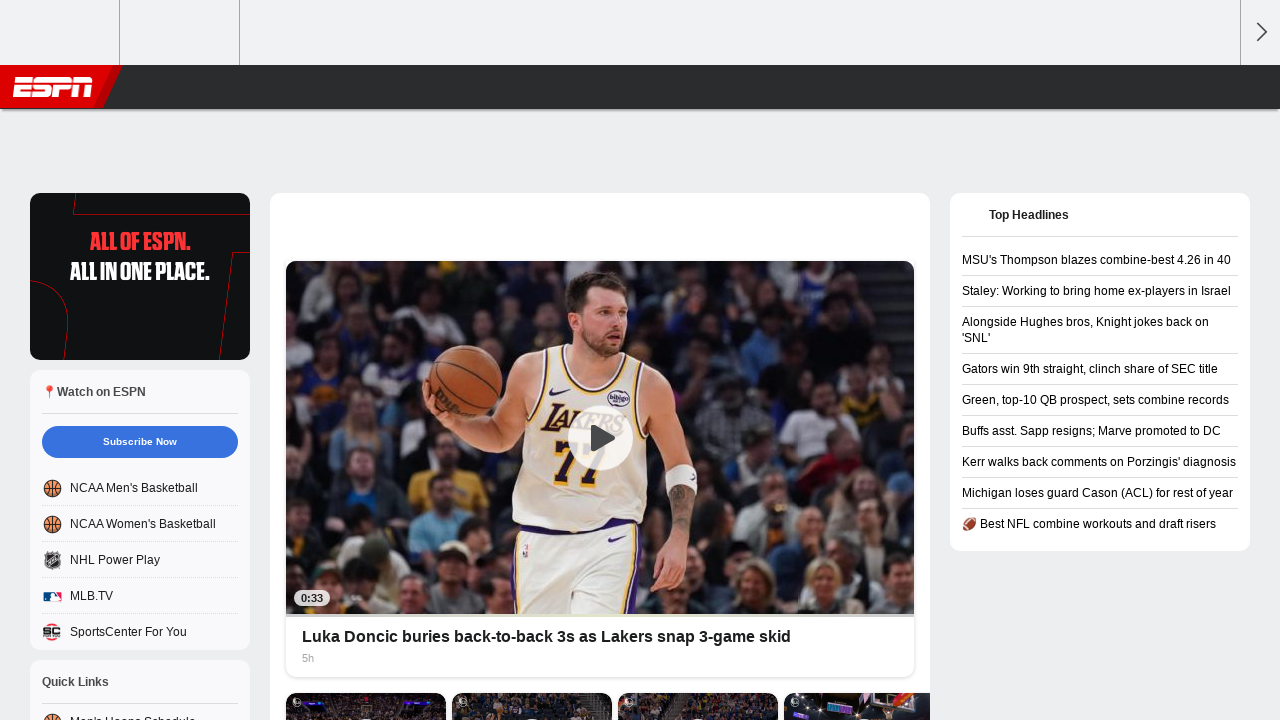

Navigated to ESPN homepage
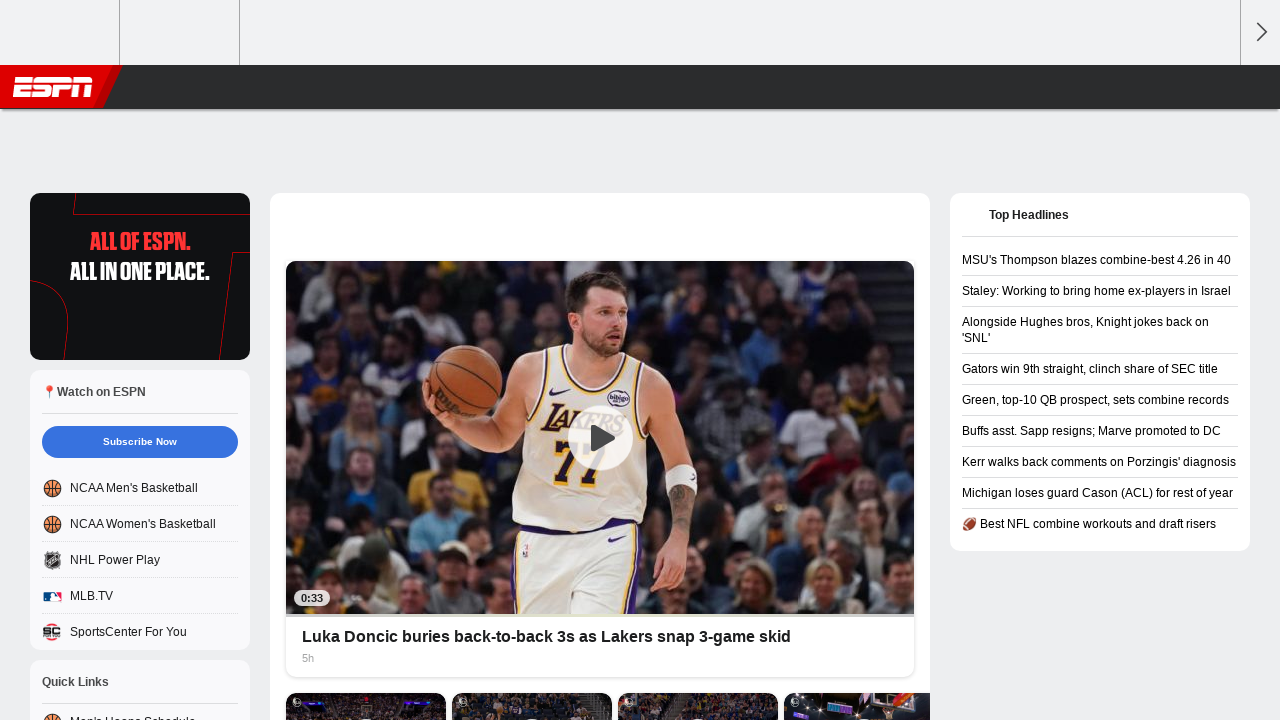

Section elements loaded on ESPN homepage
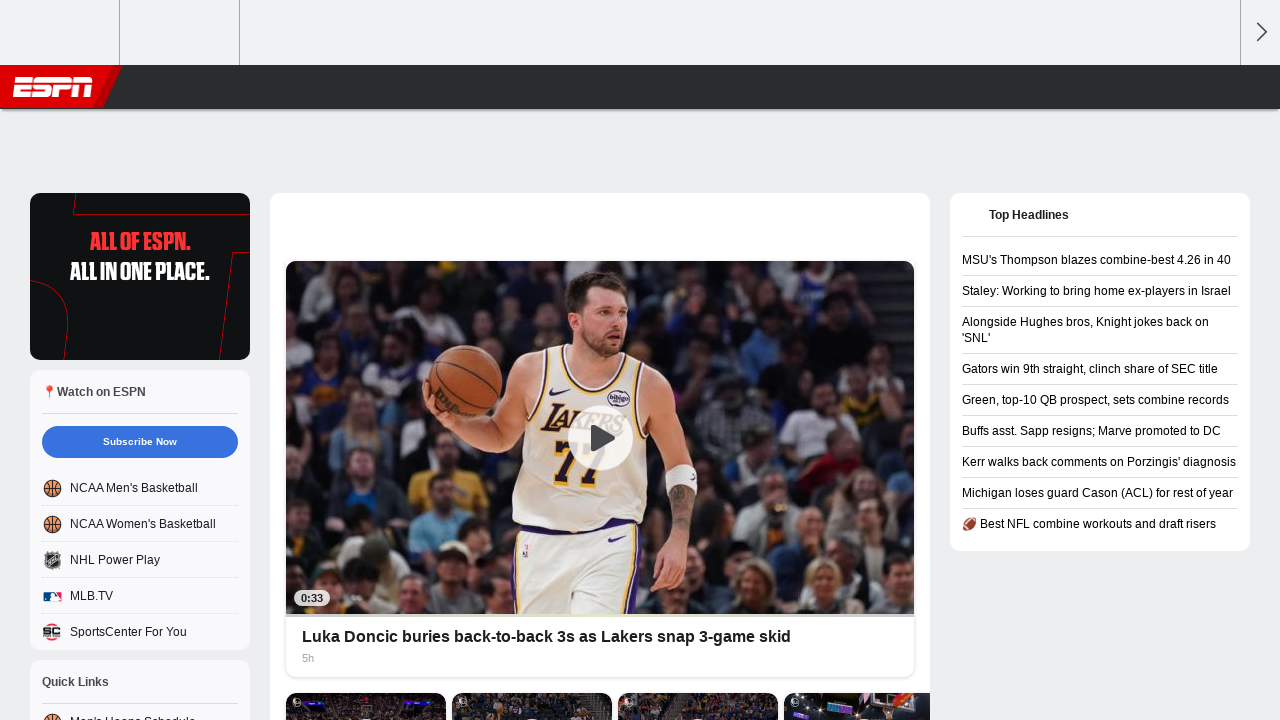

Located the top headline element in the news section
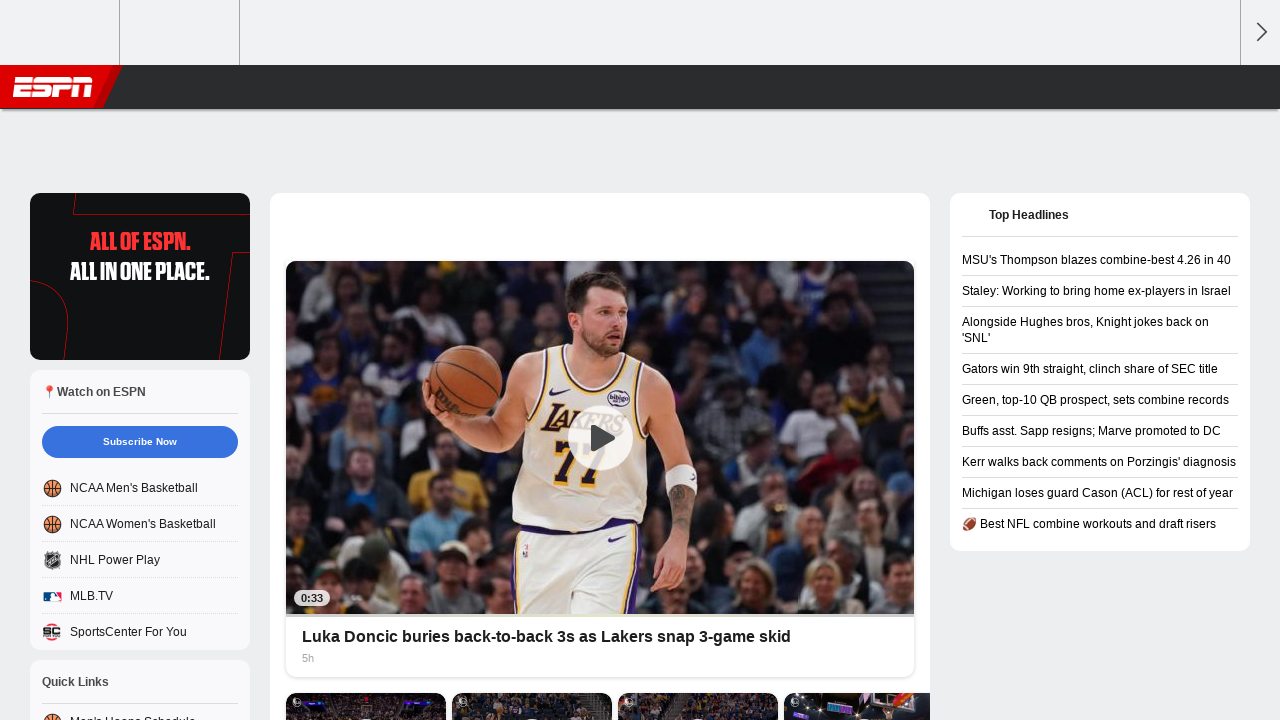

Retrieved top headline text: MSU's Thompson blazes combine-best 4.26 in 40
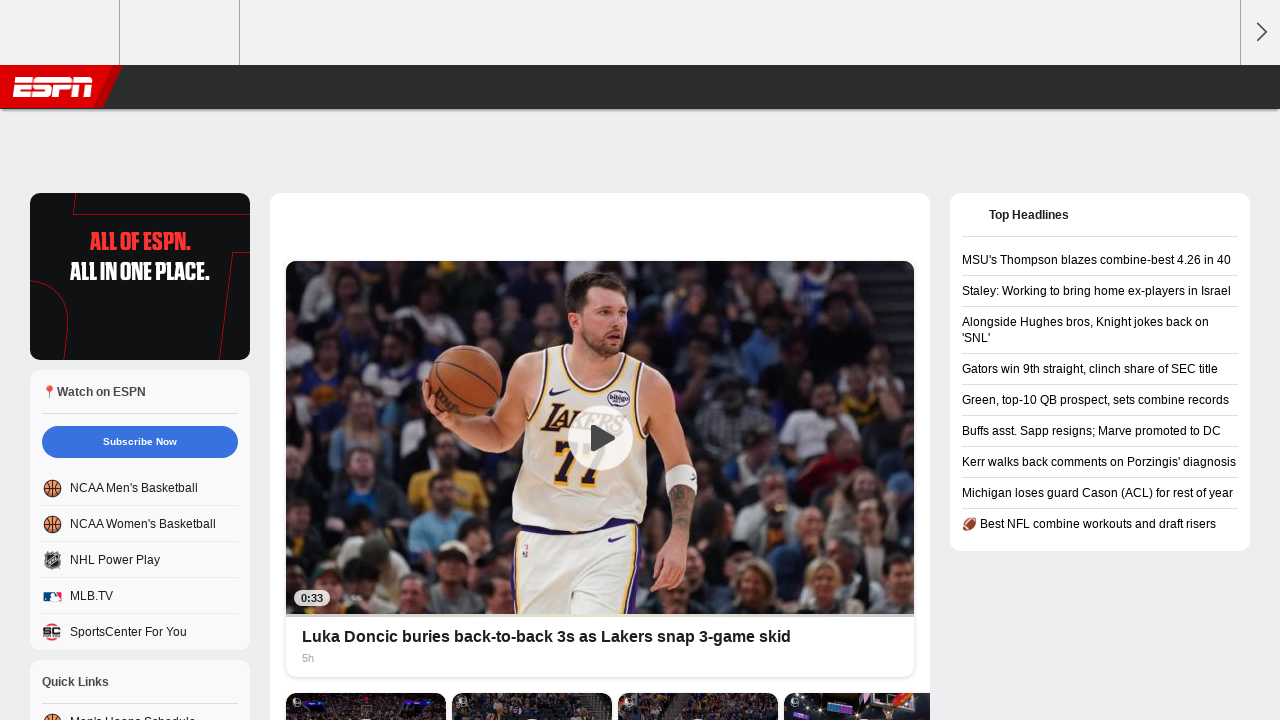

Clicked on the top headline to view the full article at (1100, 260) on xpath=//div/section[3]/div[1]/section/ul/li[1]/a >> nth=0
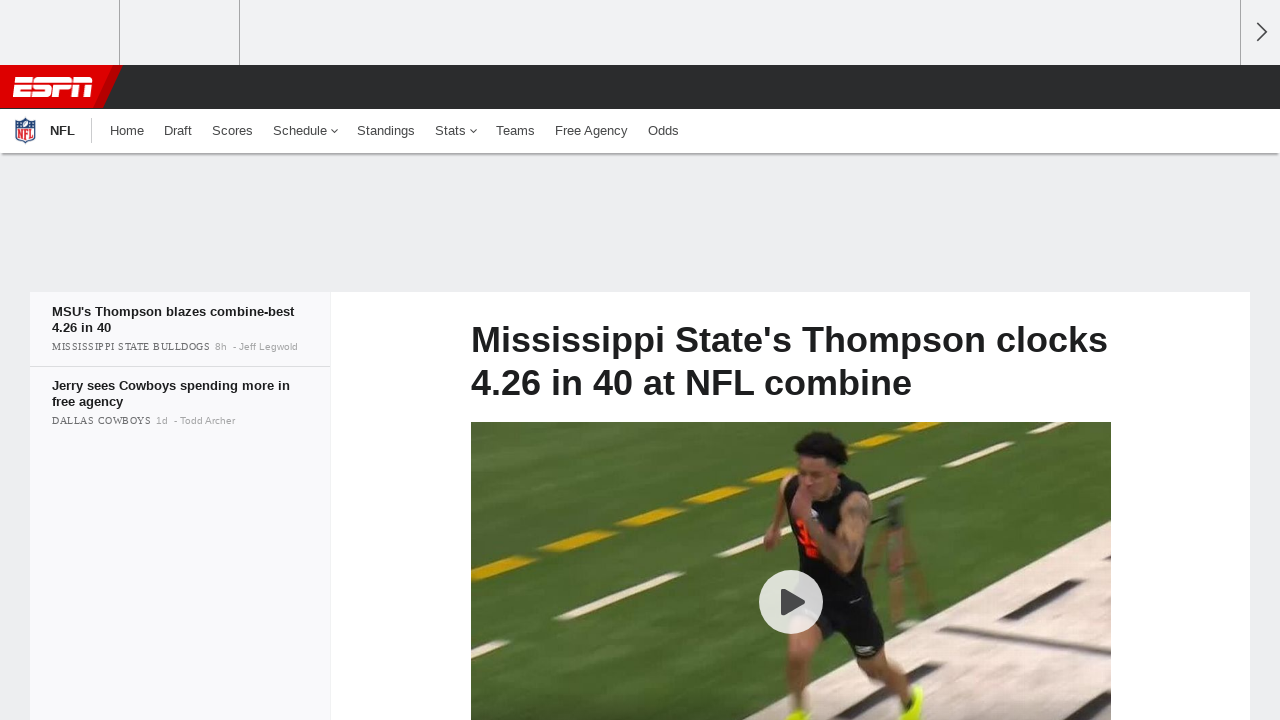

Article page loaded completely
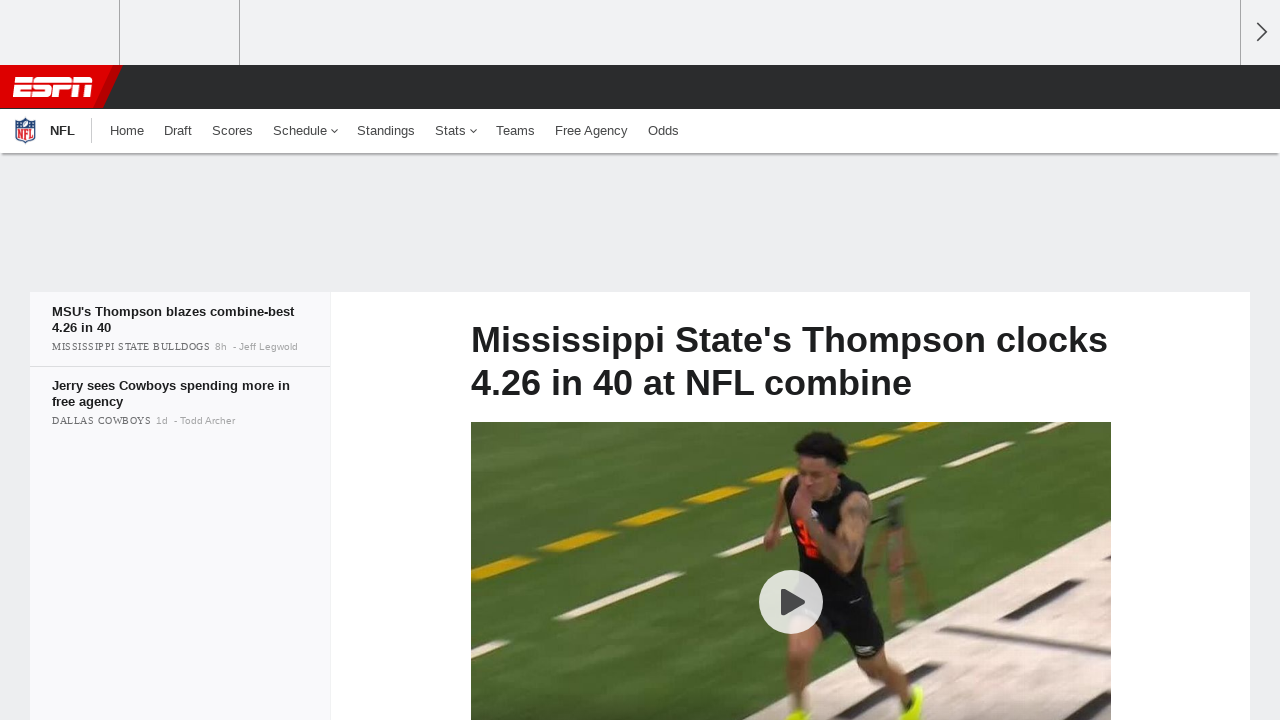

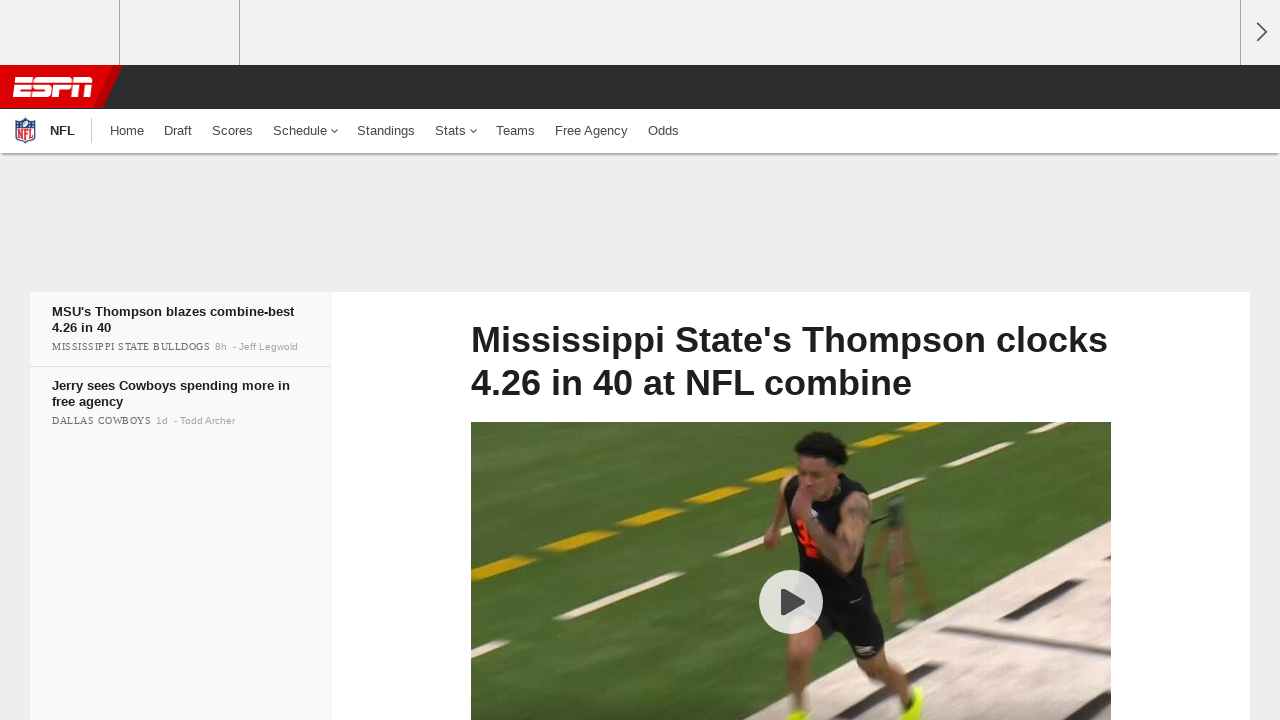